Tests basic JavaScript alert handling by clicking a button that triggers an alert and accepting it

Starting URL: https://test-with-me-app.vercel.app/learning/web-elements/alerts

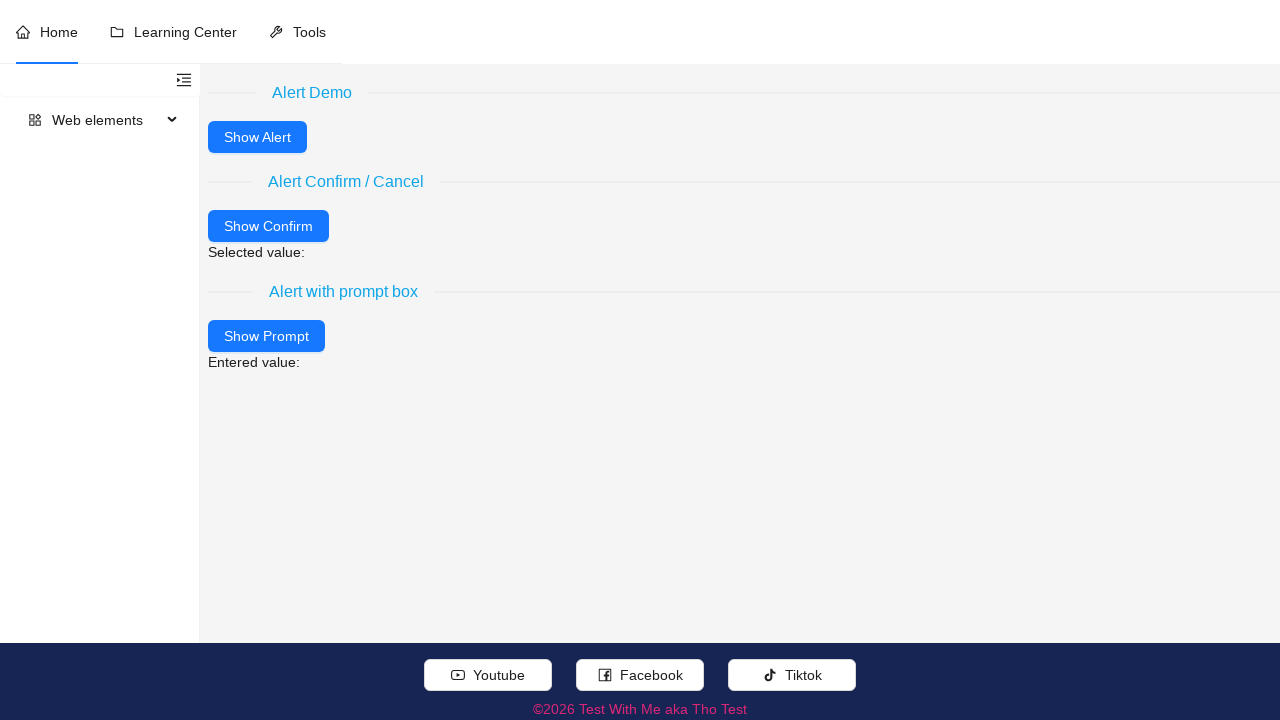

Set up dialog handler to automatically accept alerts
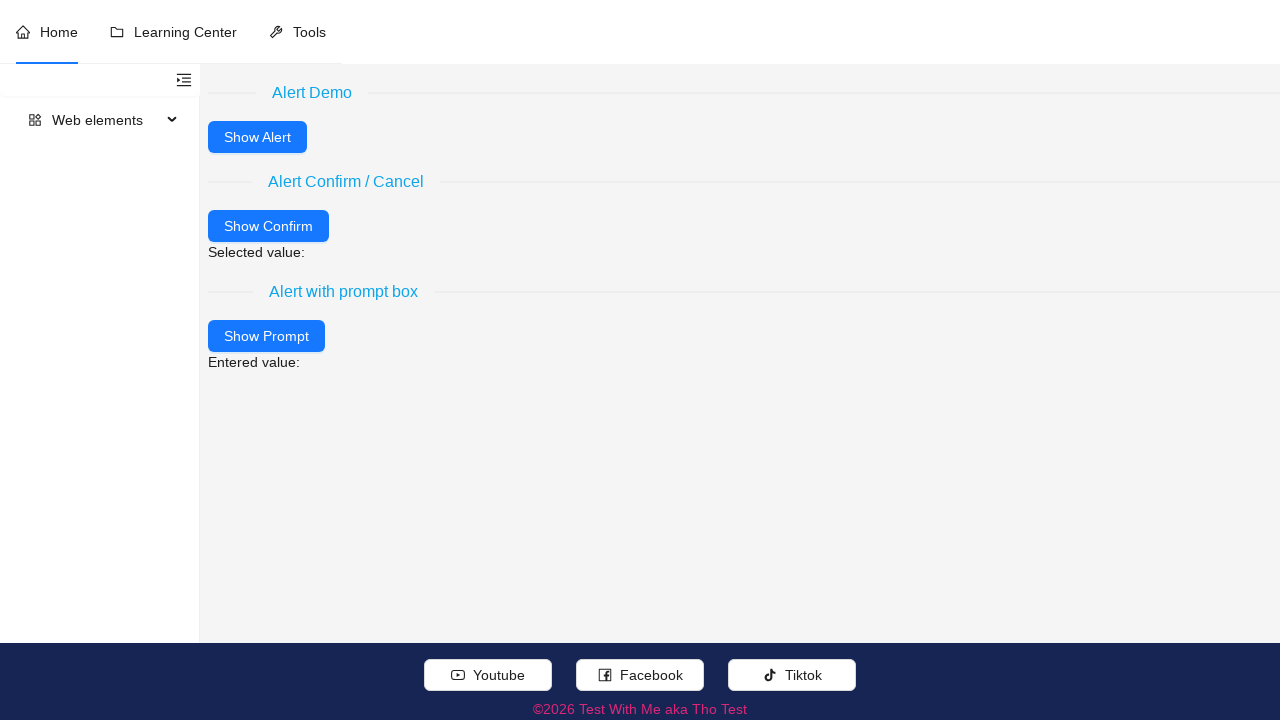

Clicked 'Show Alert' button to trigger JavaScript alert at (258, 137) on internal:role=button[name="Show Alert"i]
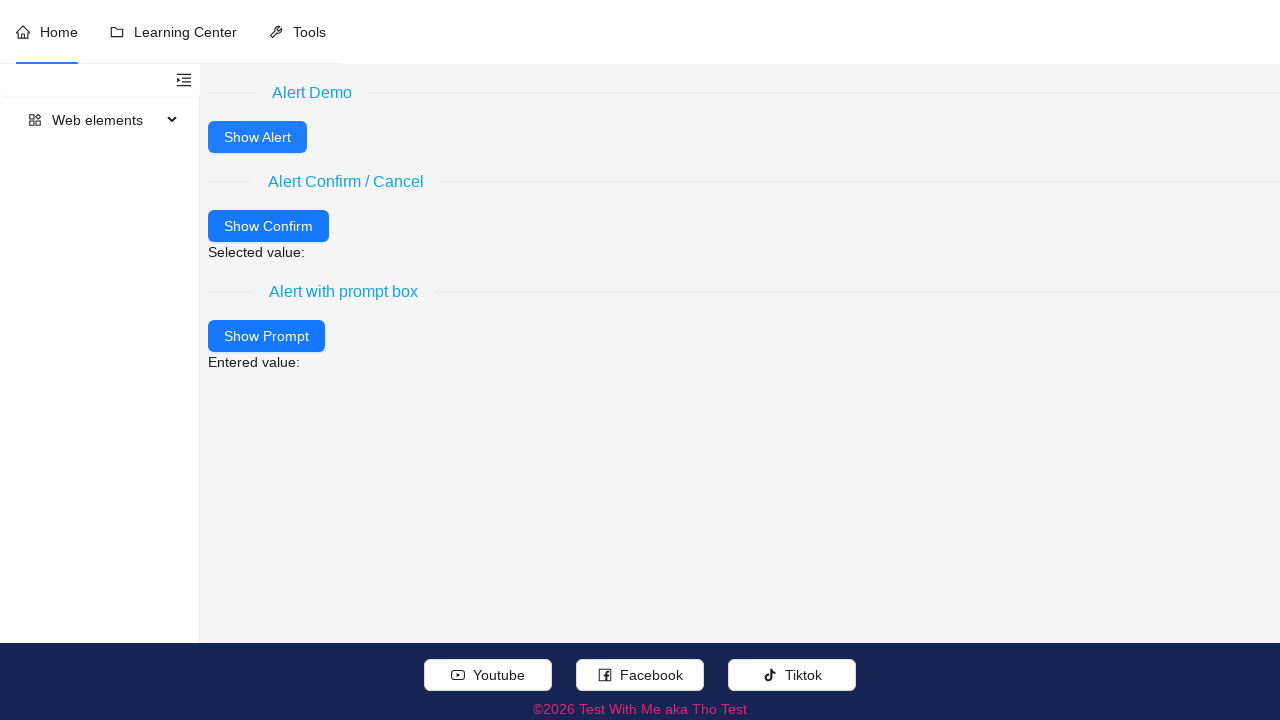

Waited for alert to be processed
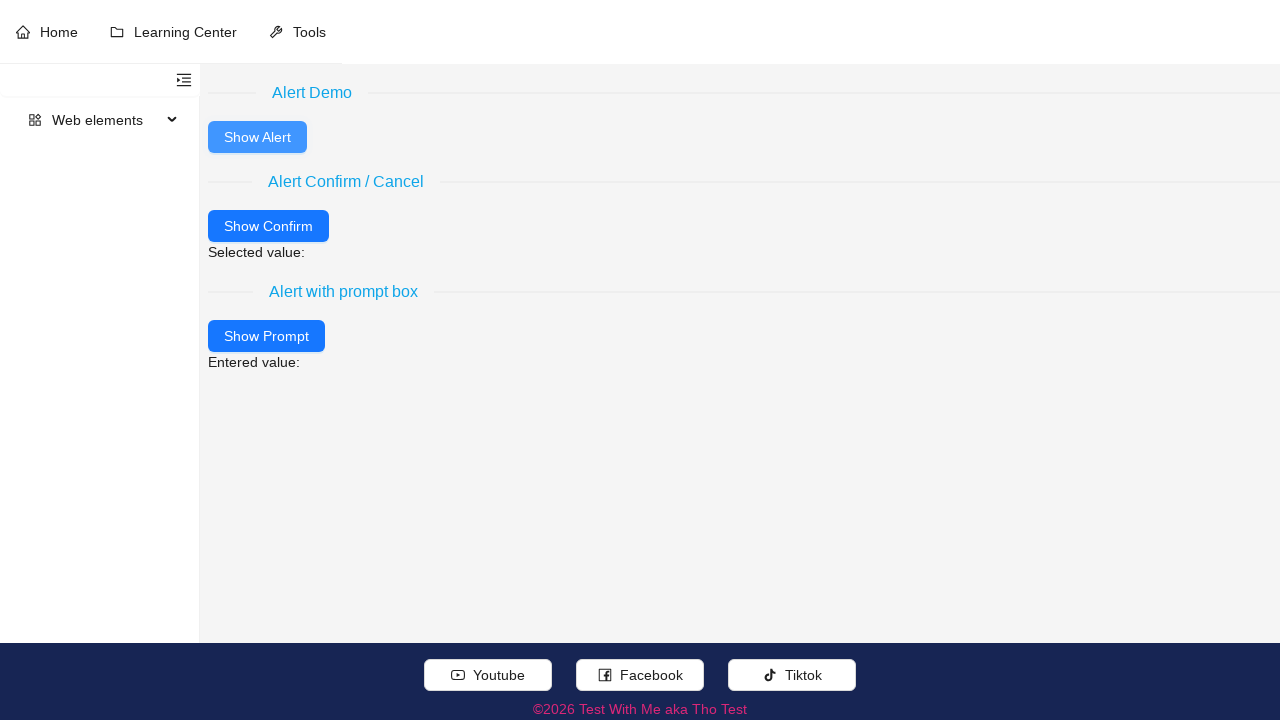

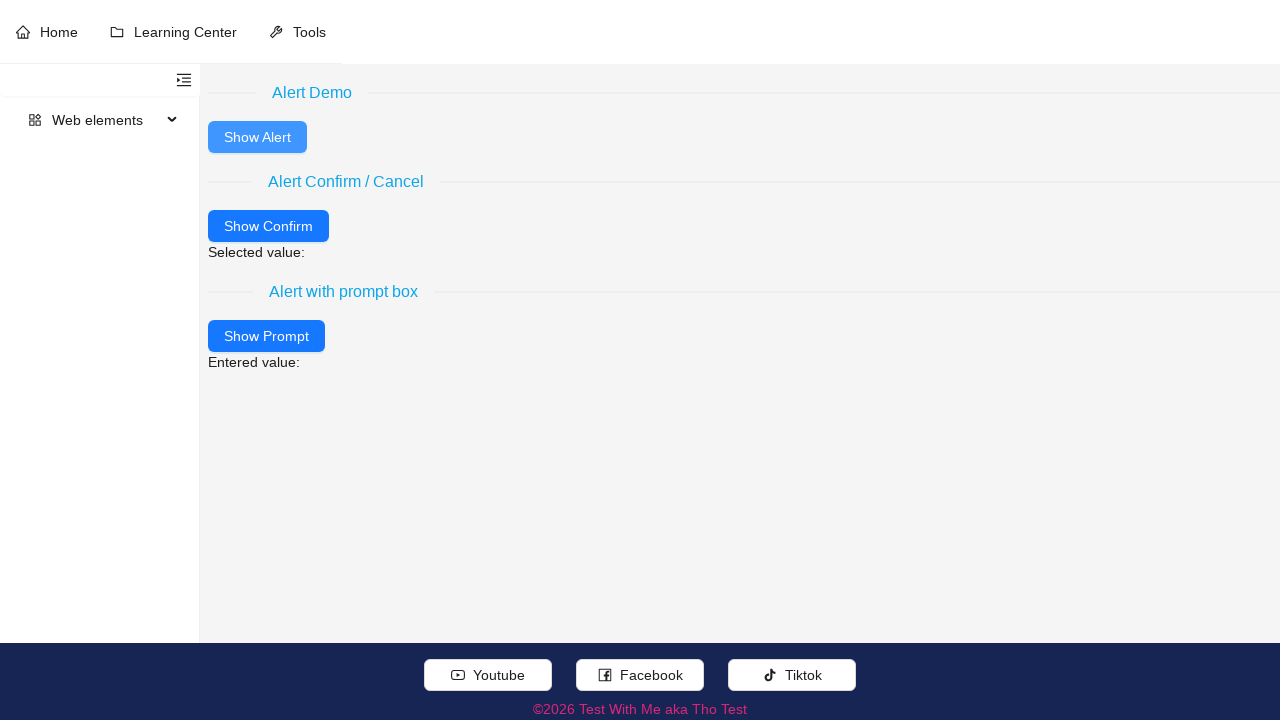